Tests injecting jQuery Growl library into a page and displaying notification messages for debugging purposes by executing JavaScript to load external scripts and stylesheets, then triggering growl notifications.

Starting URL: http://the-internet.herokuapp.com

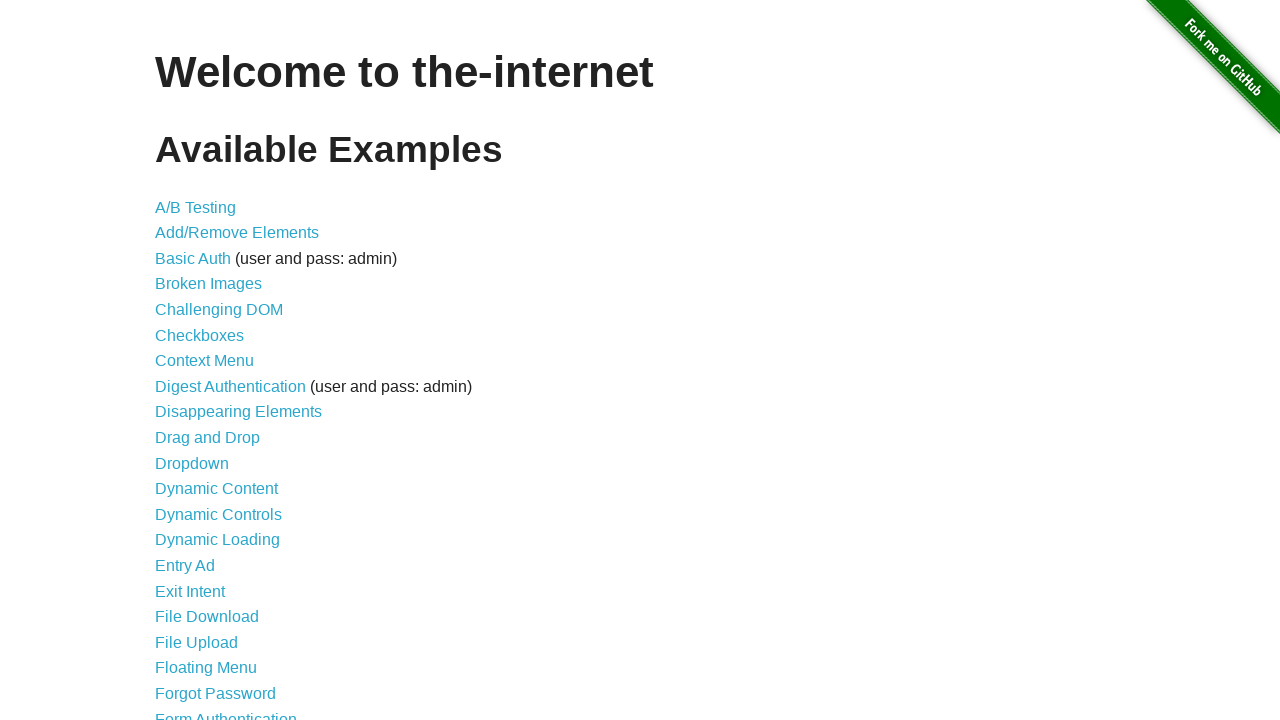

Injected jQuery library into page if not already present
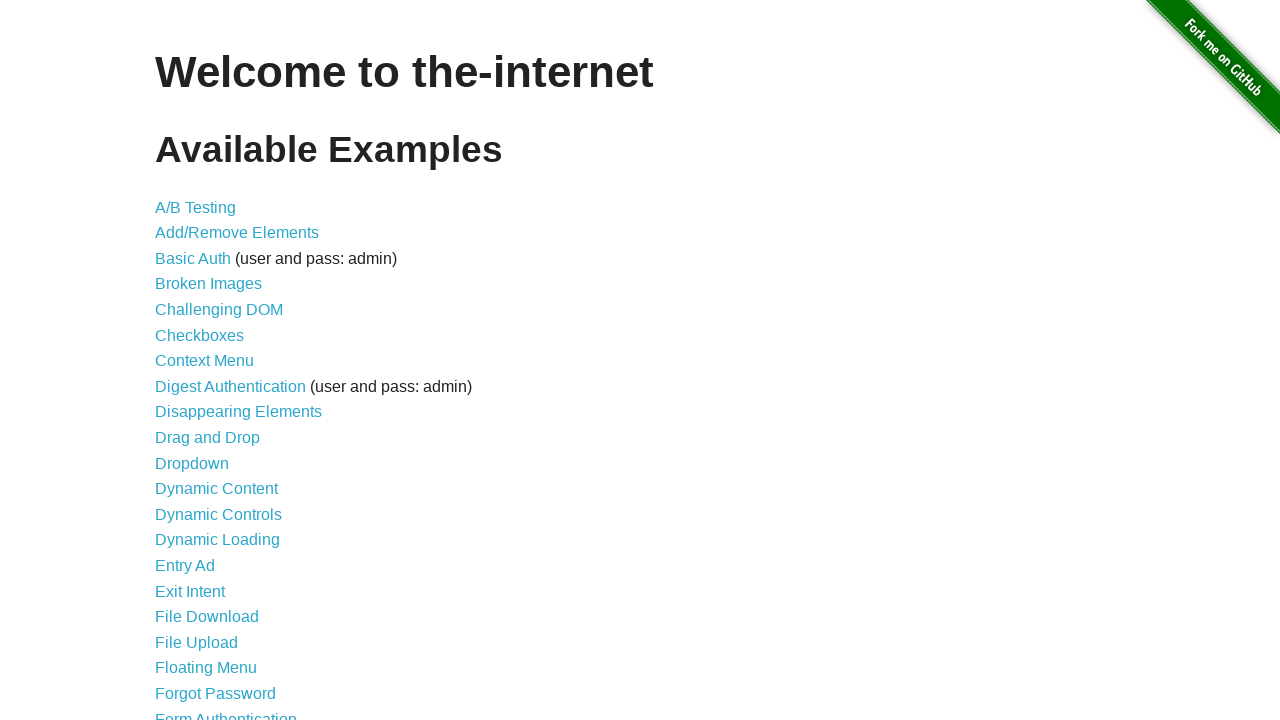

jQuery library loaded and available
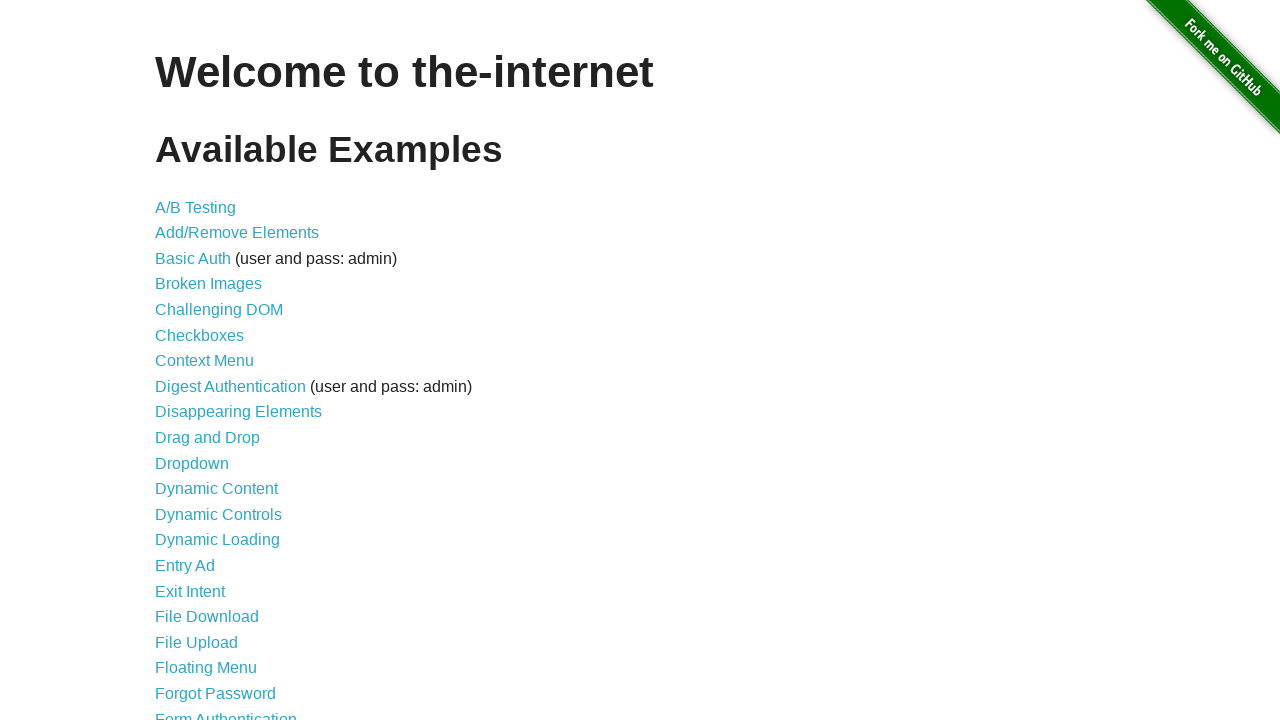

Loaded jQuery Growl script via $.getScript()
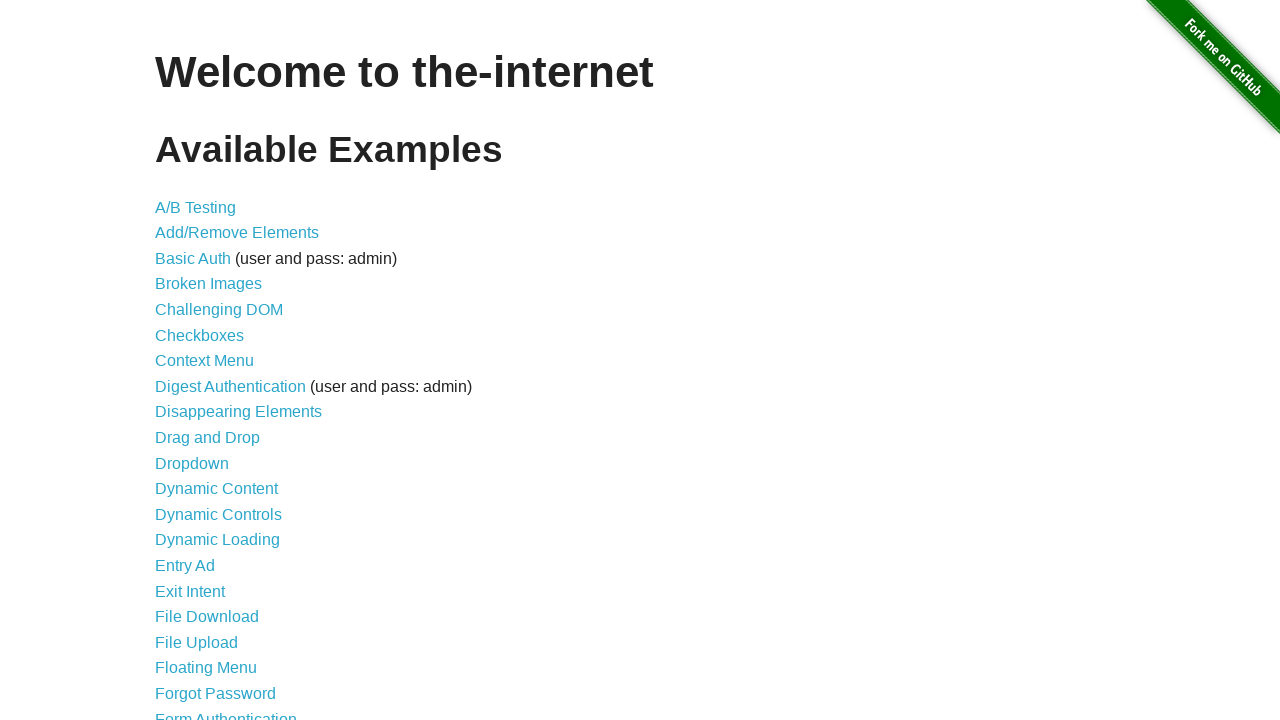

Added jQuery Growl stylesheet to page head
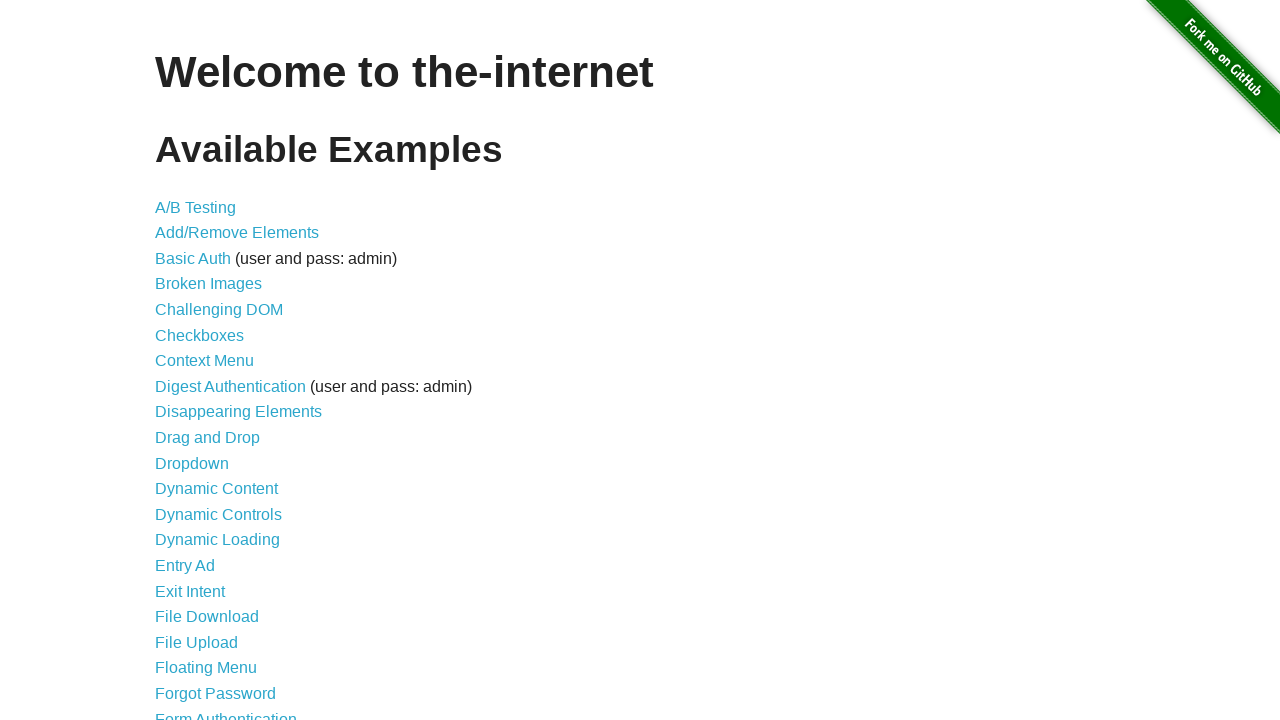

Waited 1000ms for growl library to fully load
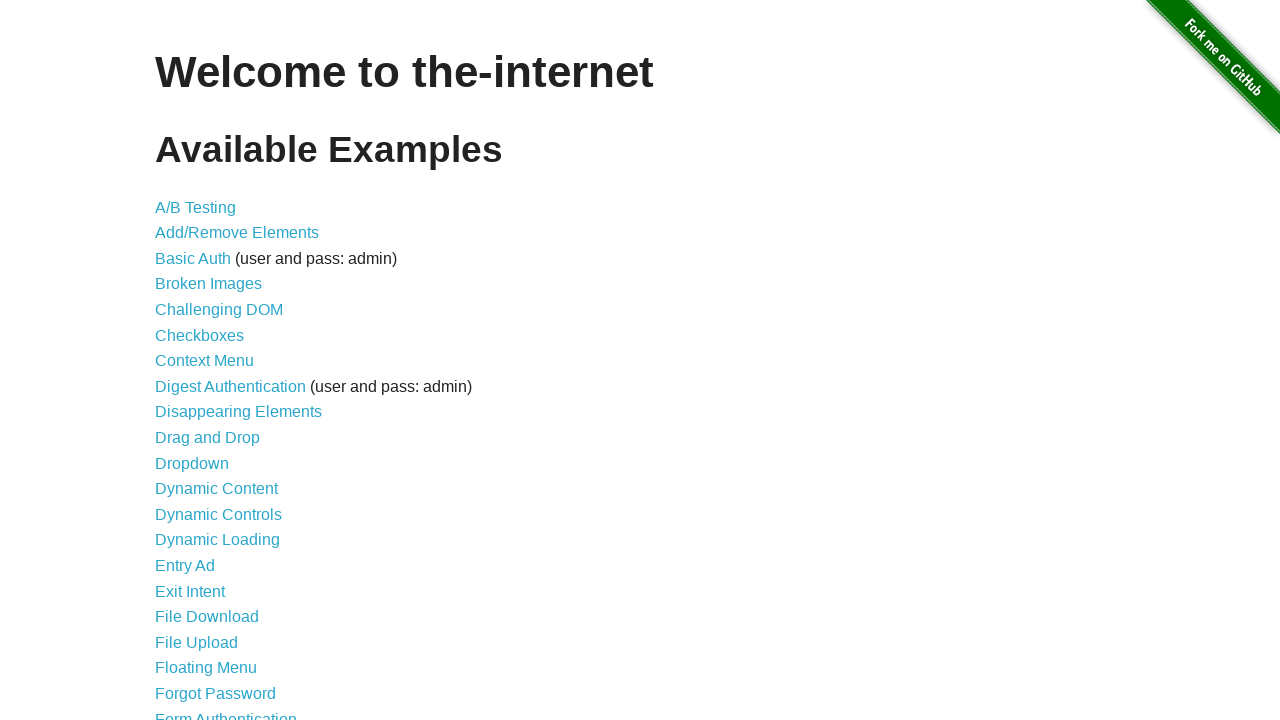

Displayed default growl notification with GET and / messages
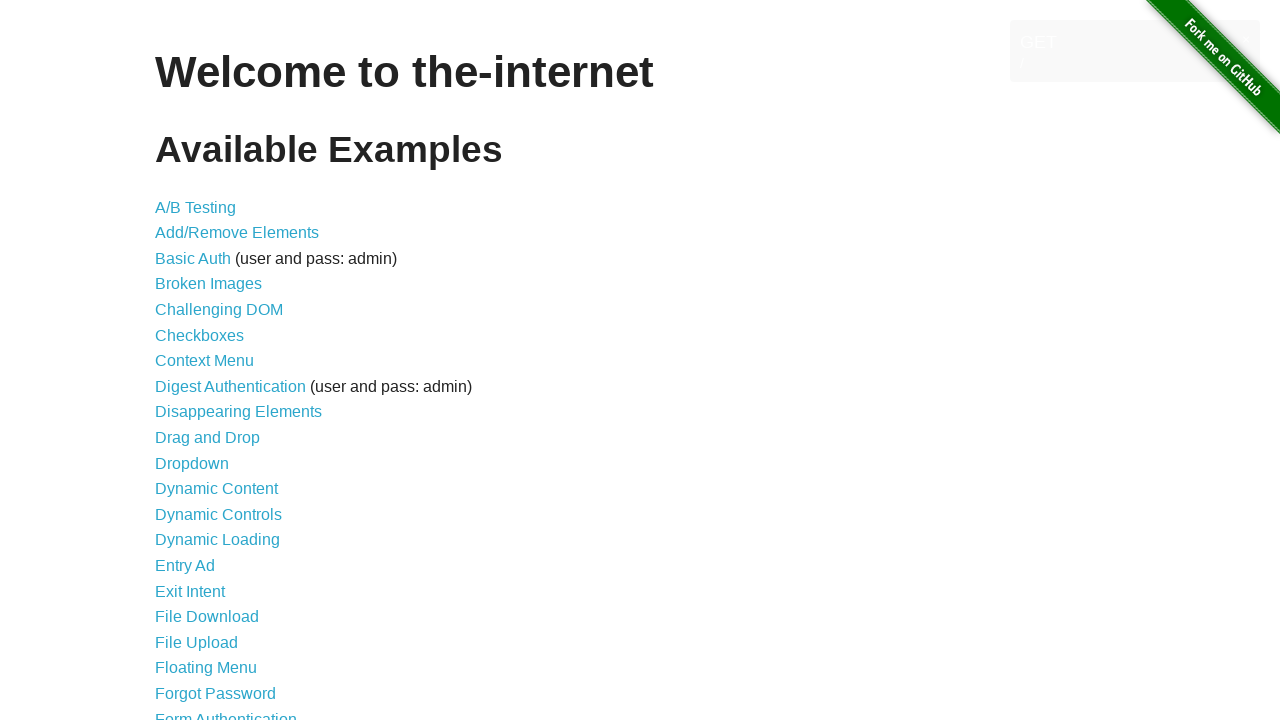

Displayed error-style growl notification
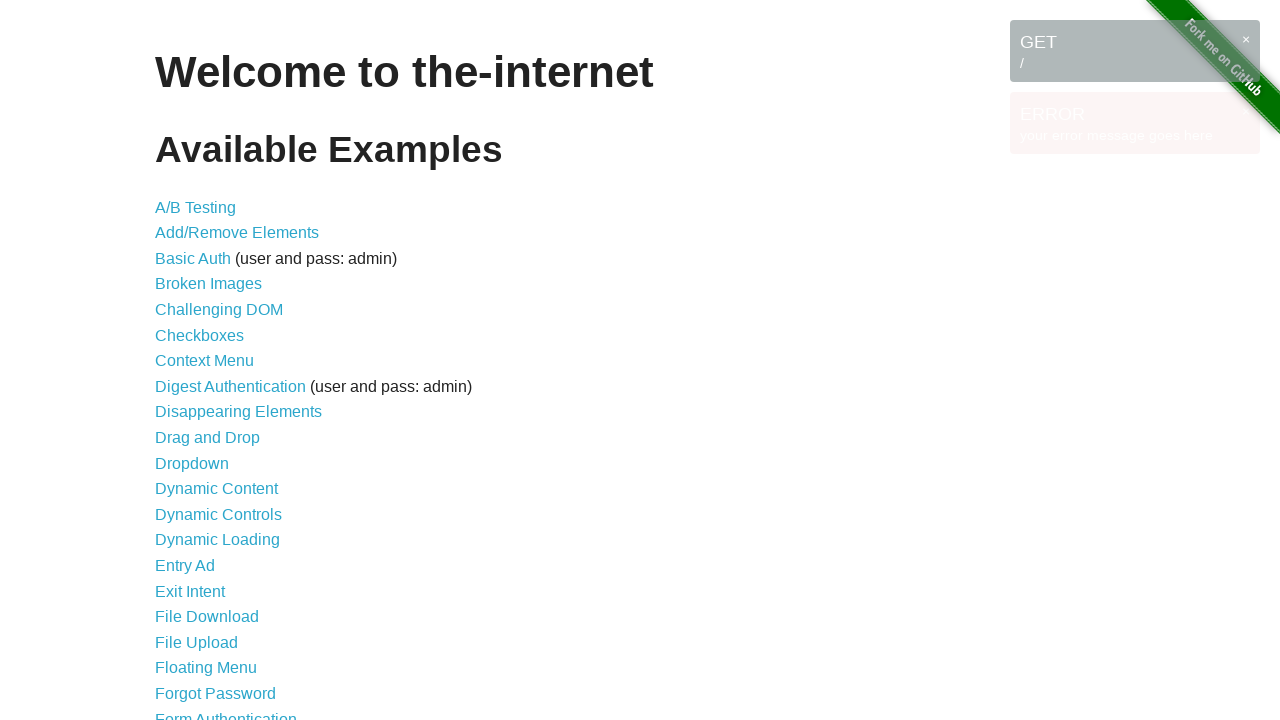

Displayed notice-style growl notification
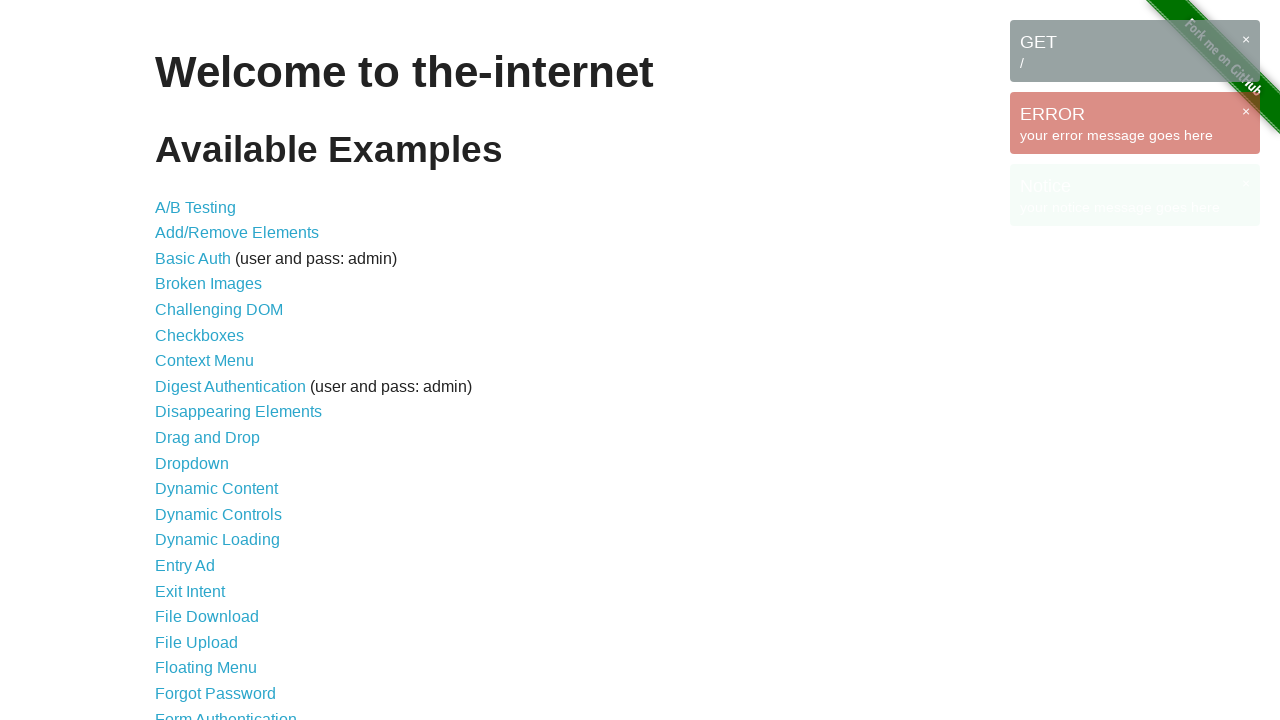

Displayed warning-style growl notification
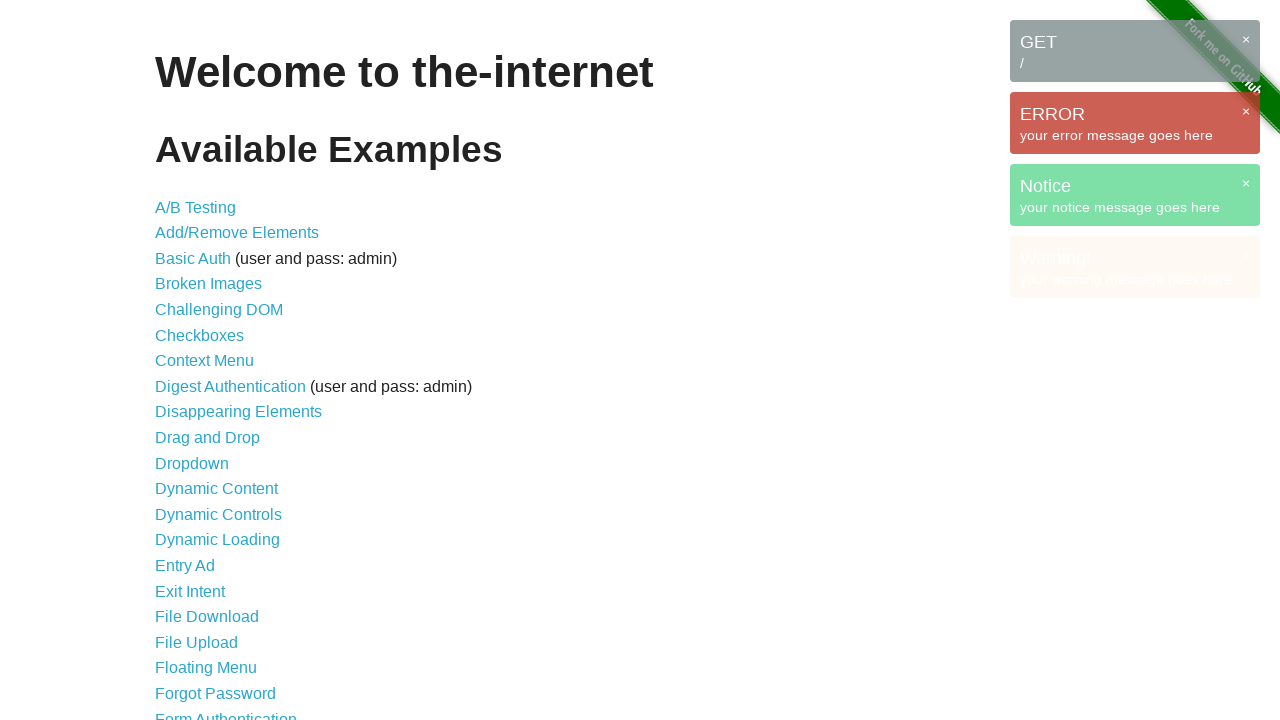

Waited 3000ms to observe all growl notifications on screen
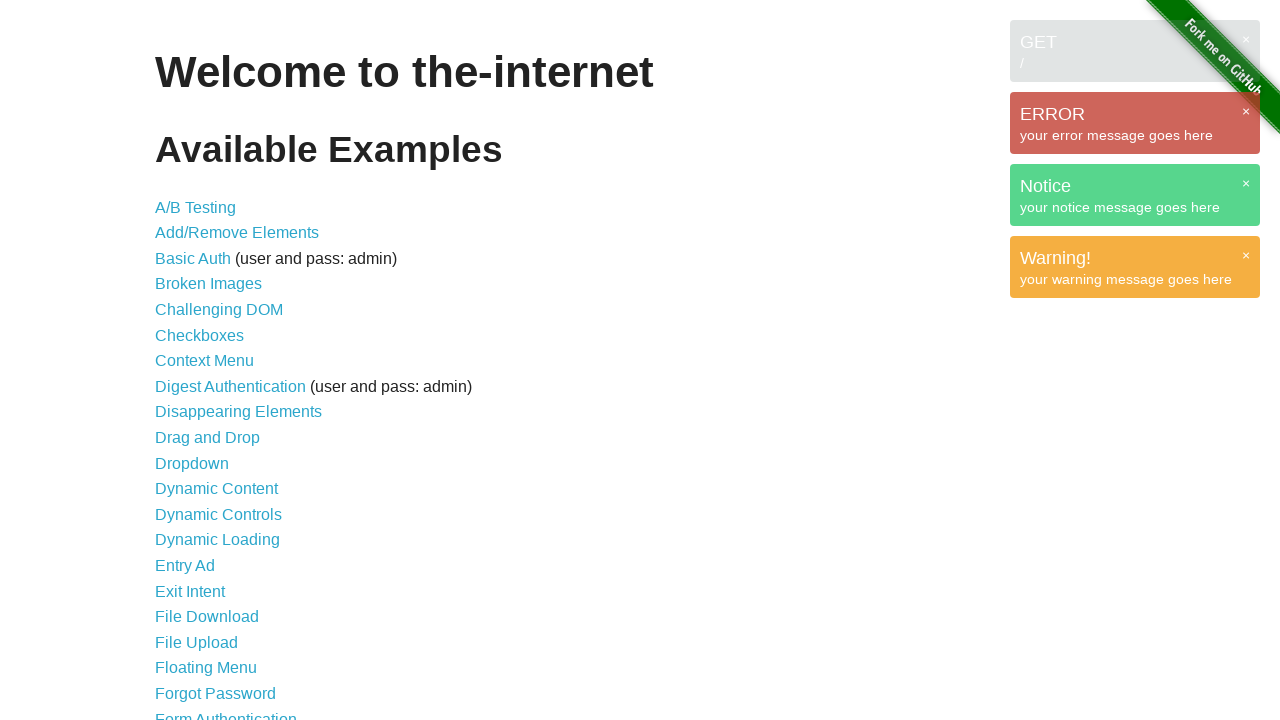

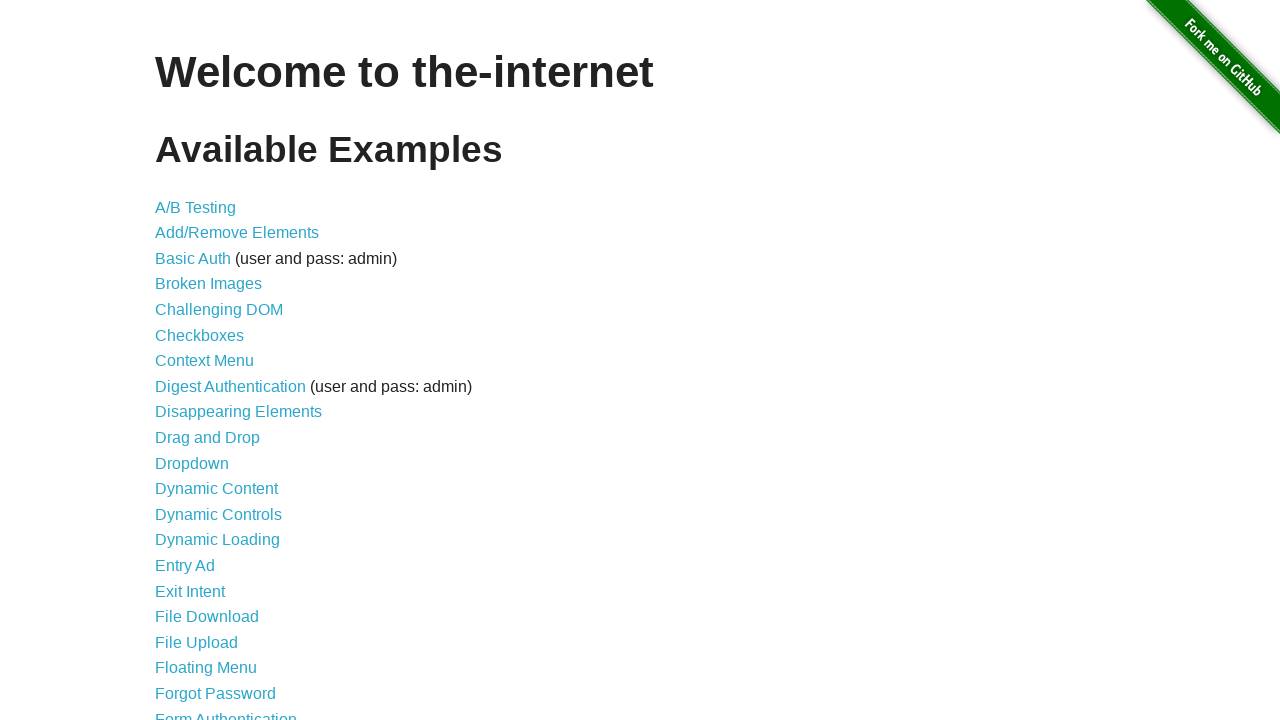